Tests modal dialog functionality by opening a modal with a button click and then closing it using JavaScript execution to click the close button

Starting URL: https://formy-project.herokuapp.com/modal

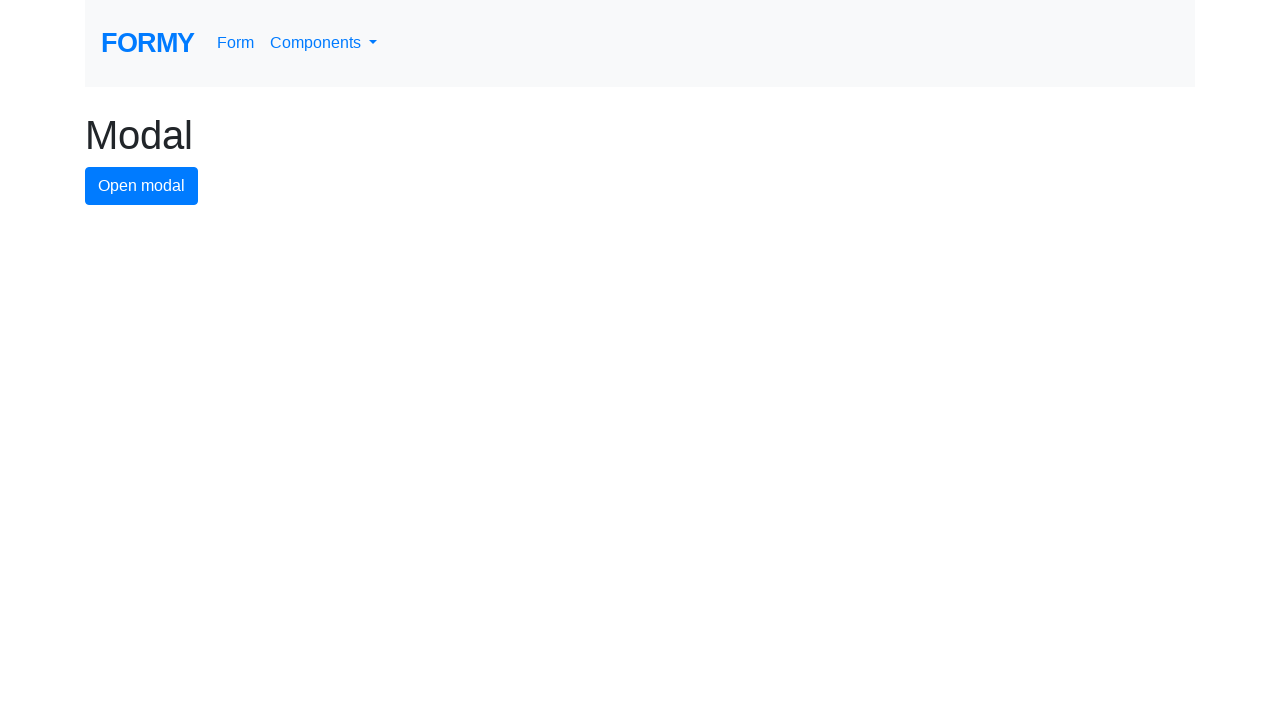

Clicked modal button to open the modal dialog at (142, 186) on #modal-button
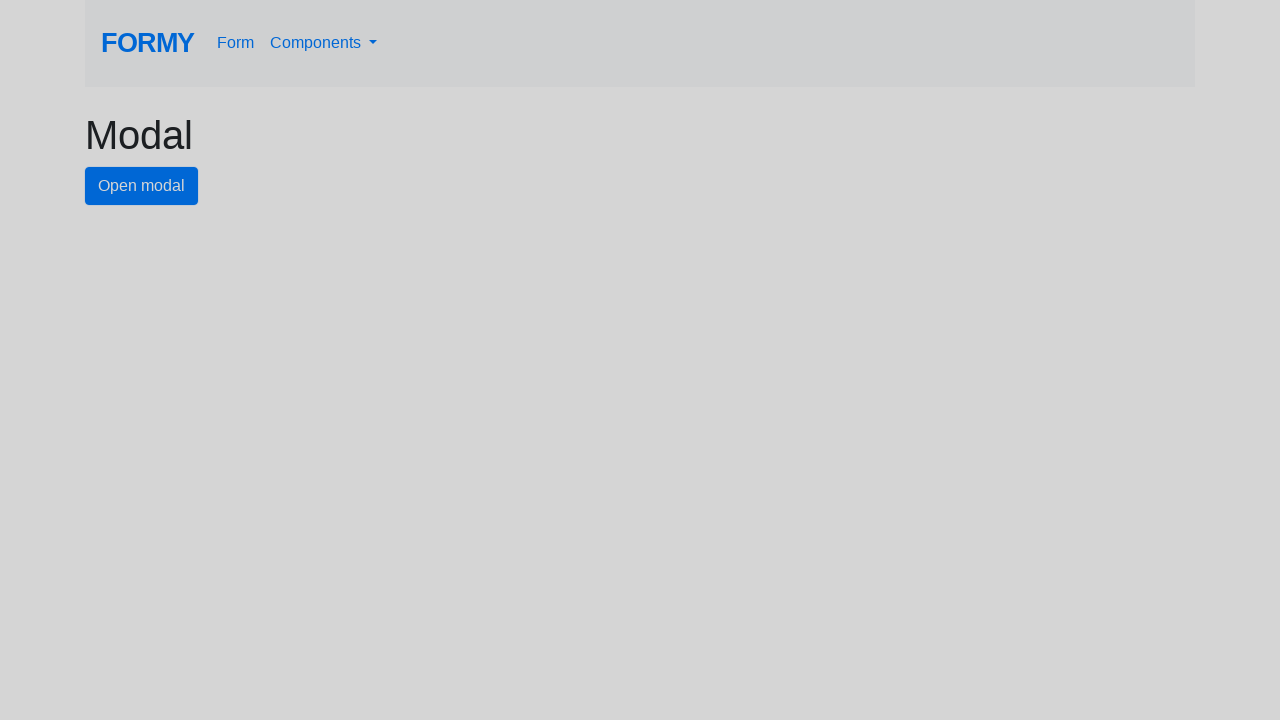

Modal dialog appeared with close button visible
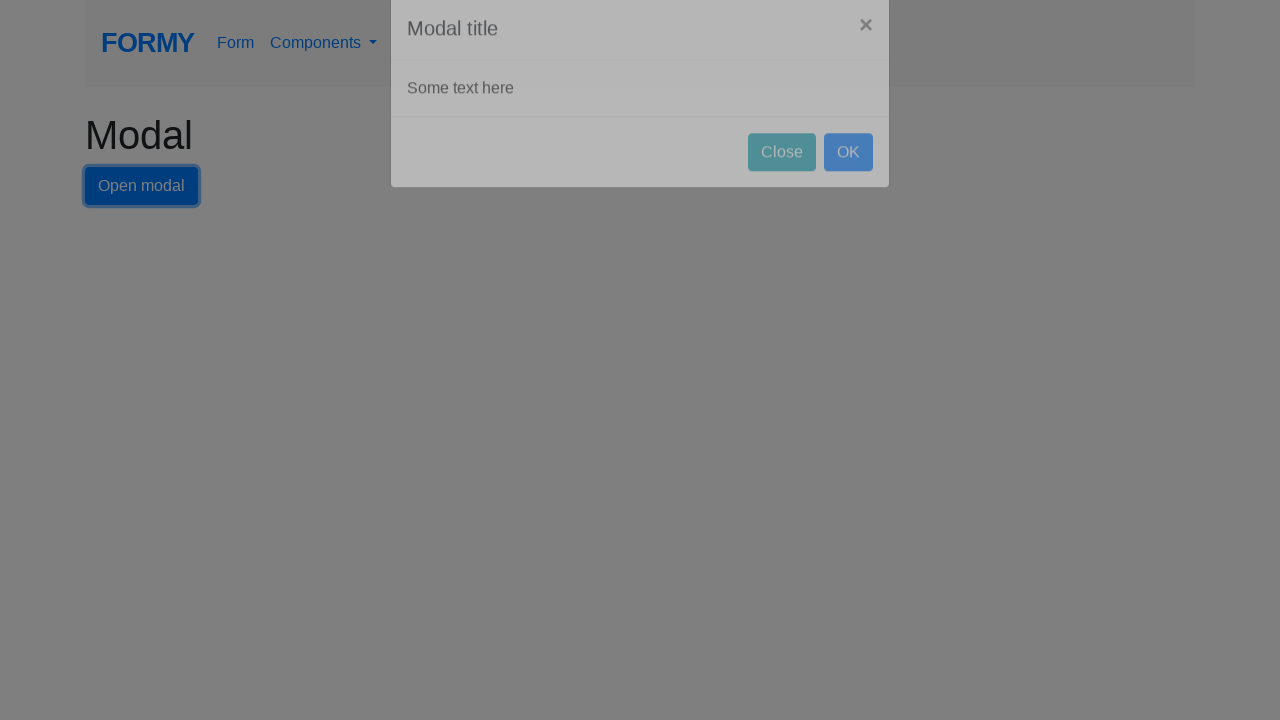

Clicked close button to close the modal dialog at (782, 184) on #close-button
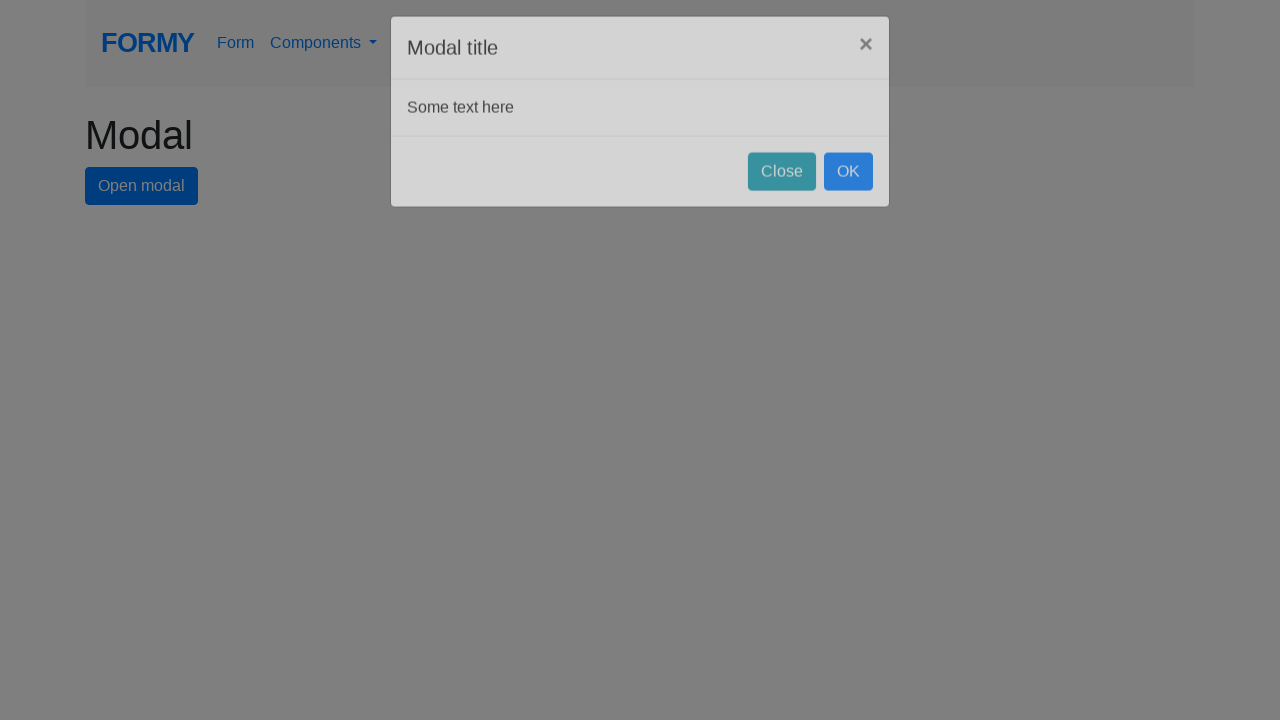

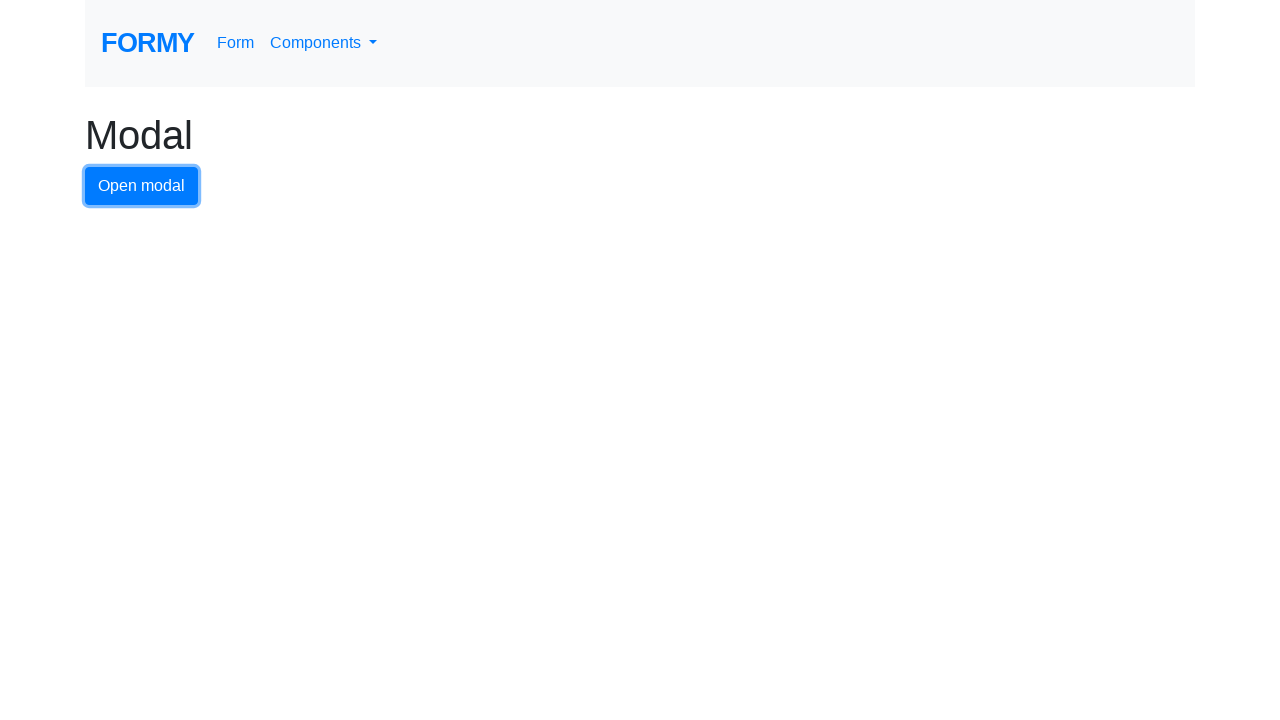